Tests the search functionality by entering "Книги" (Books) in the search field and pressing Enter to search

Starting URL: https://intershop5.skillbox.ru/

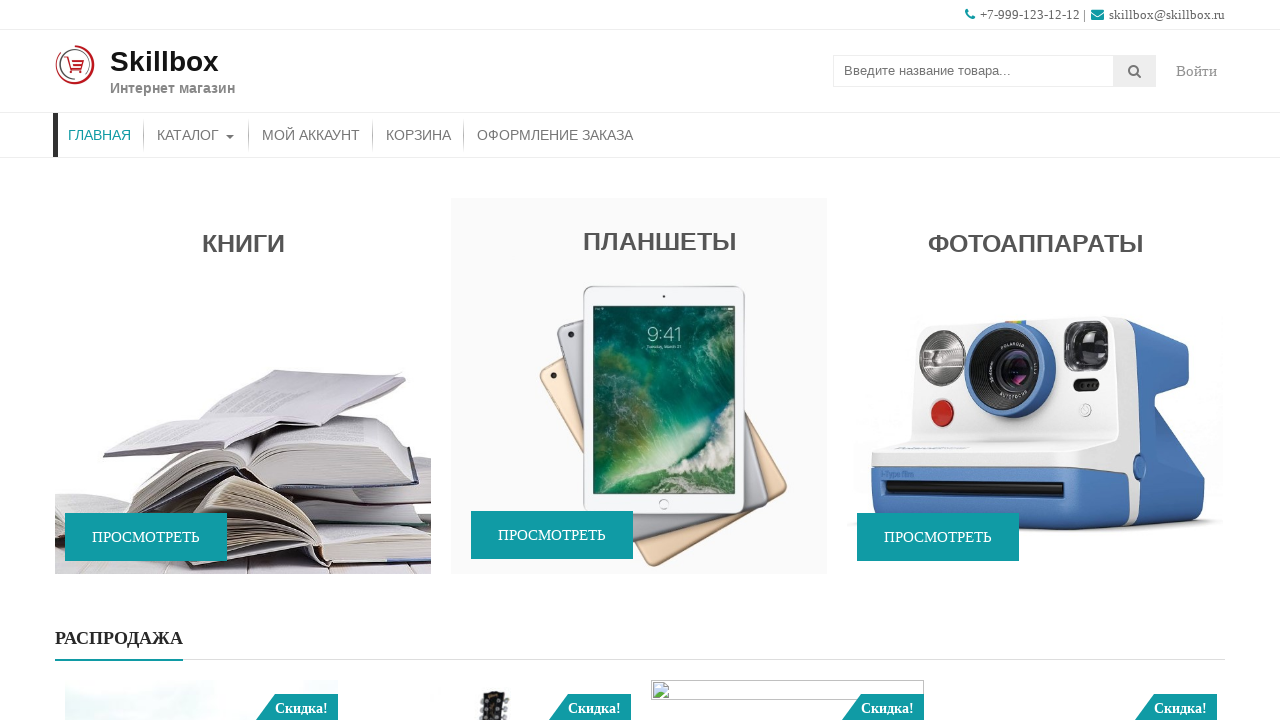

Filled search field with 'Книги' (Books) on input[placeholder='Введите название товара...']
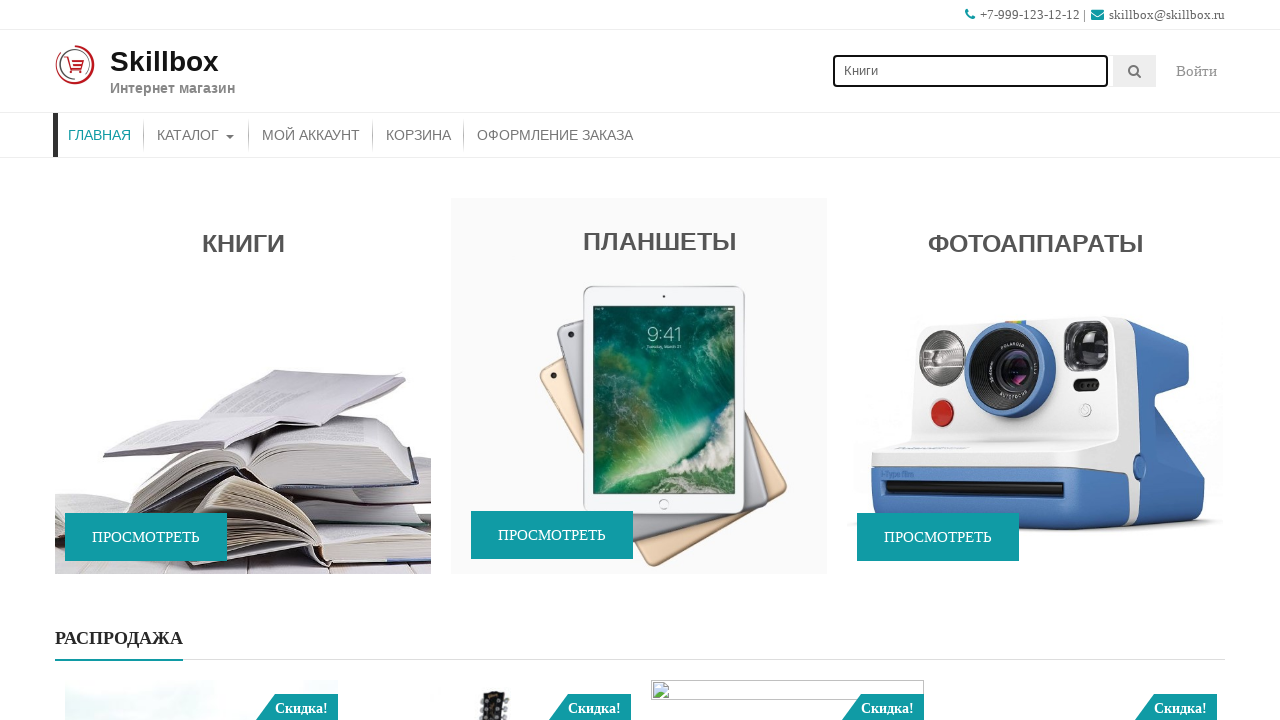

Pressed Enter to submit the search query on input[placeholder='Введите название товара...']
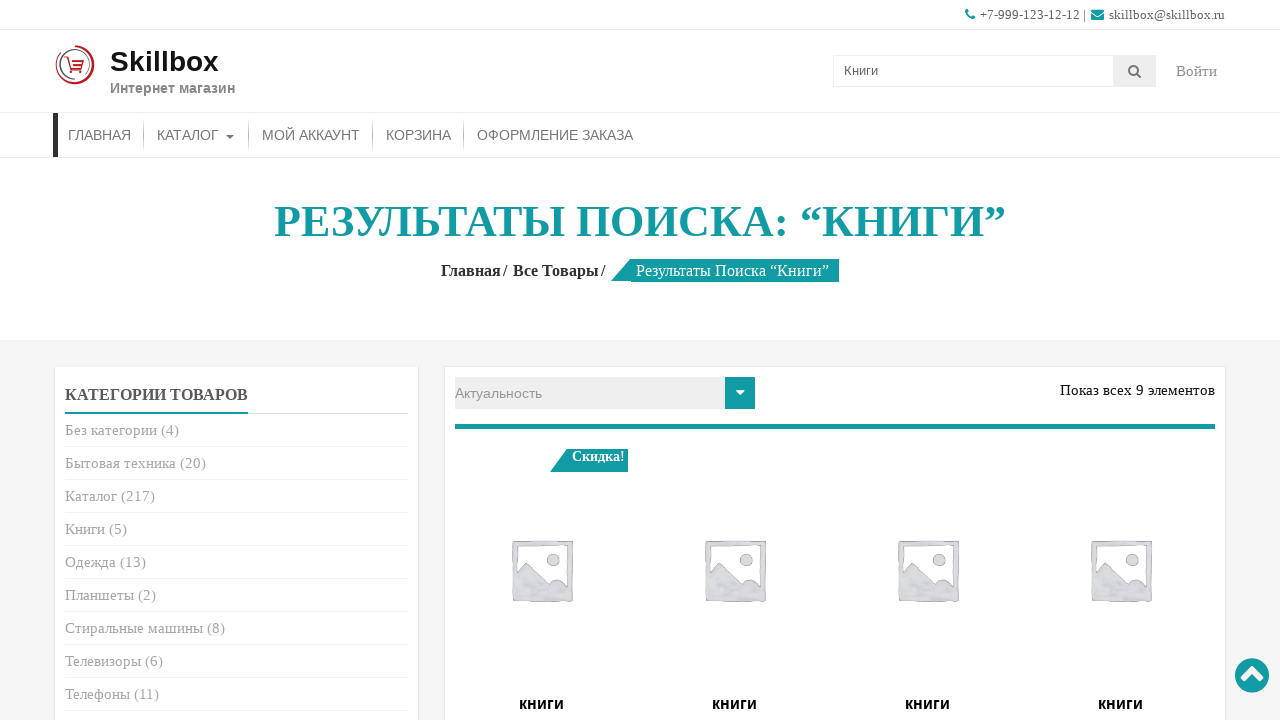

Search results page loaded successfully
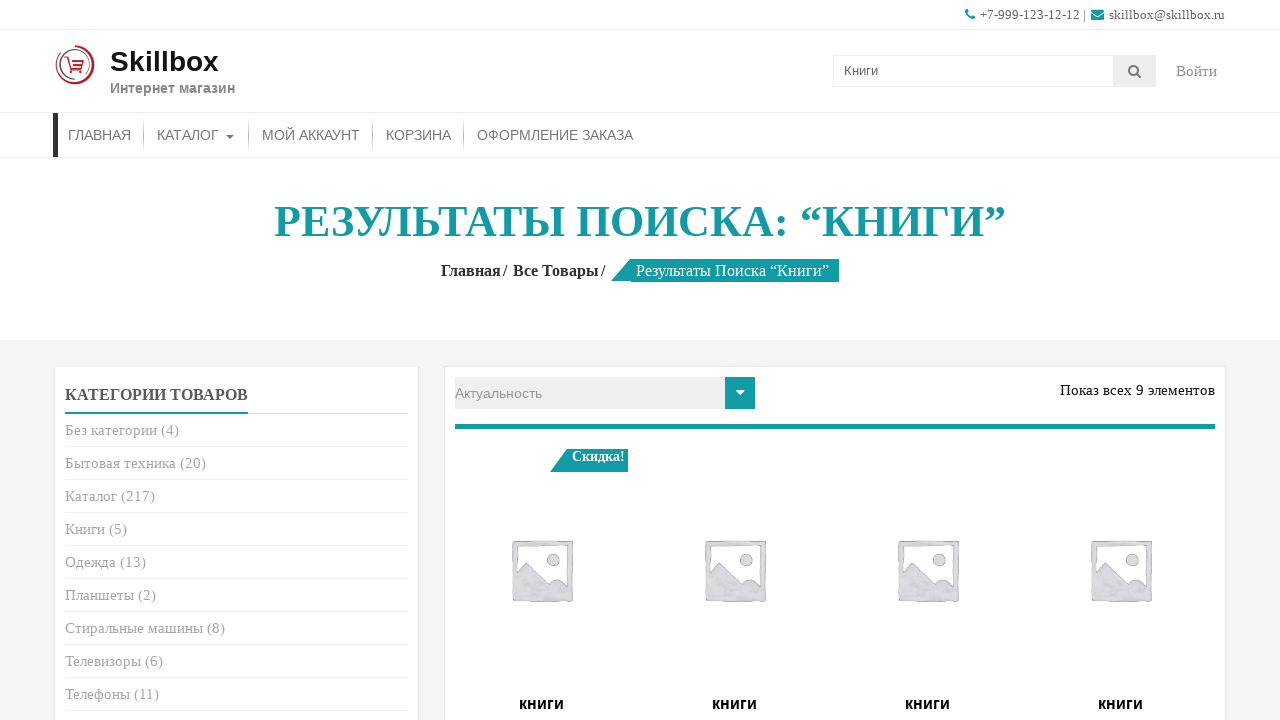

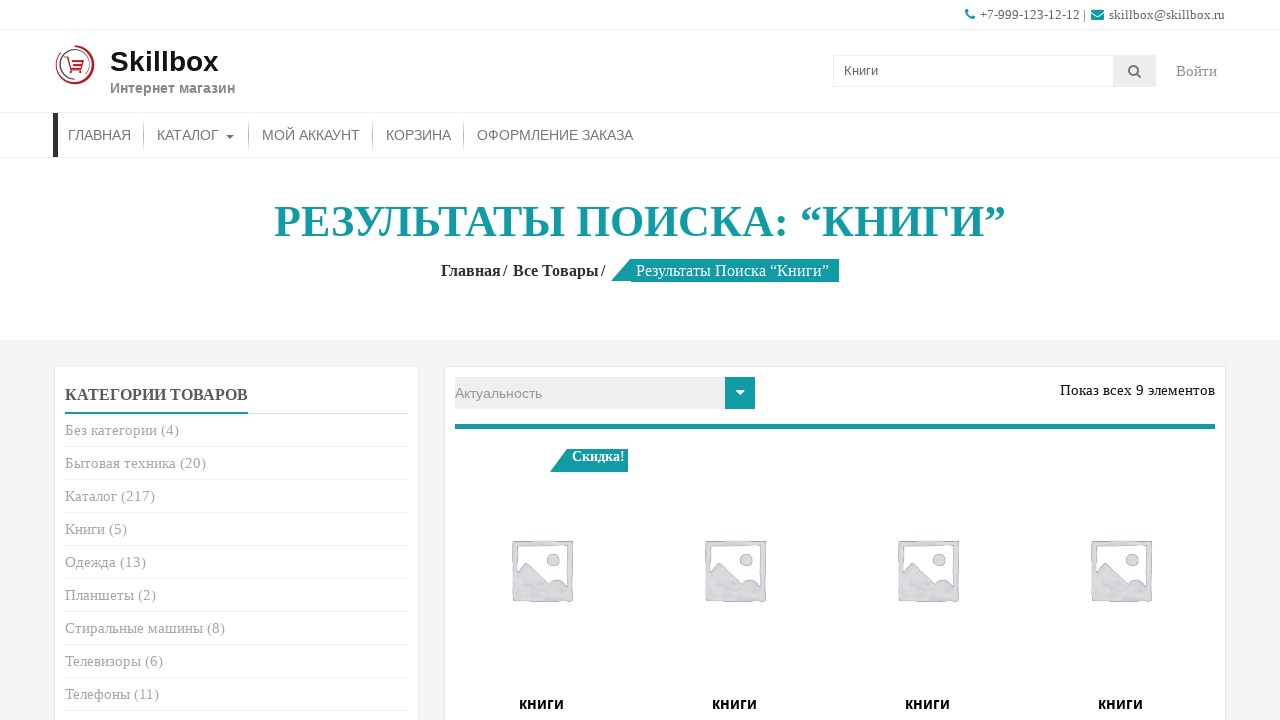